Tests drag and drop functionality on jQueryUI's droppable demo page by dragging an element and dropping it onto a target drop zone within an iframe.

Starting URL: https://jqueryui.com/droppable/

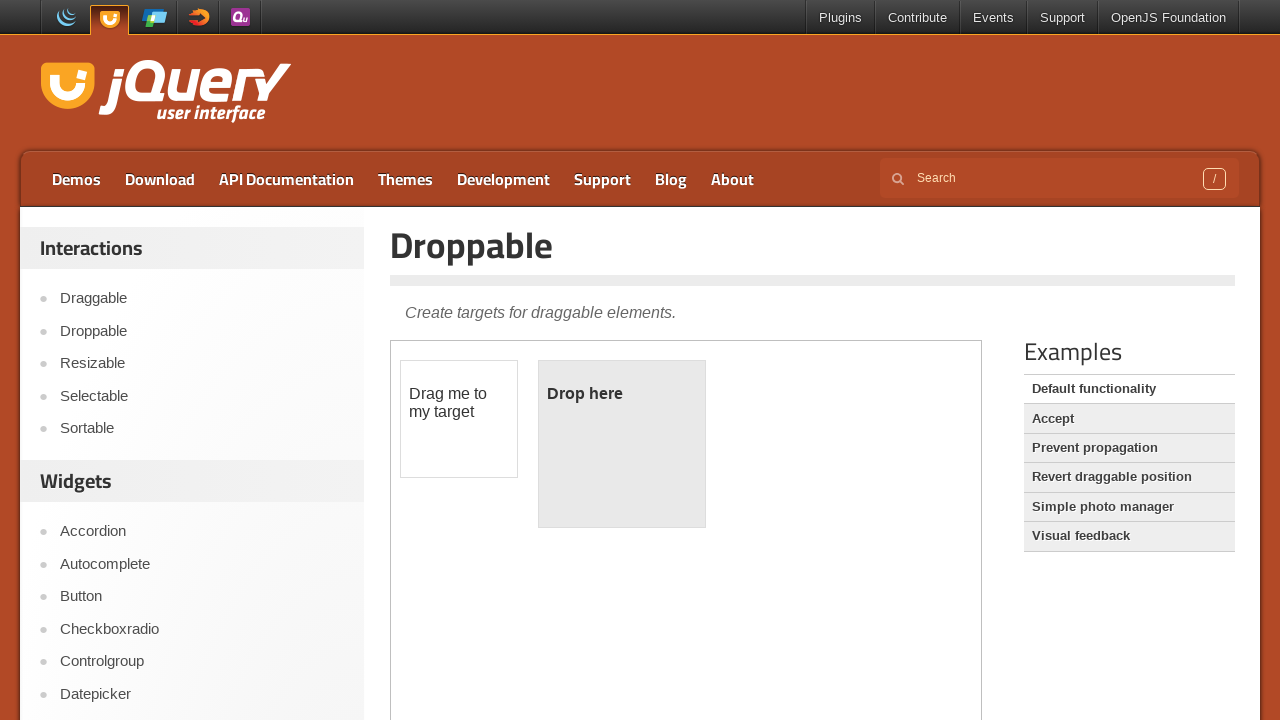

Located the iframe containing the drag and drop demo
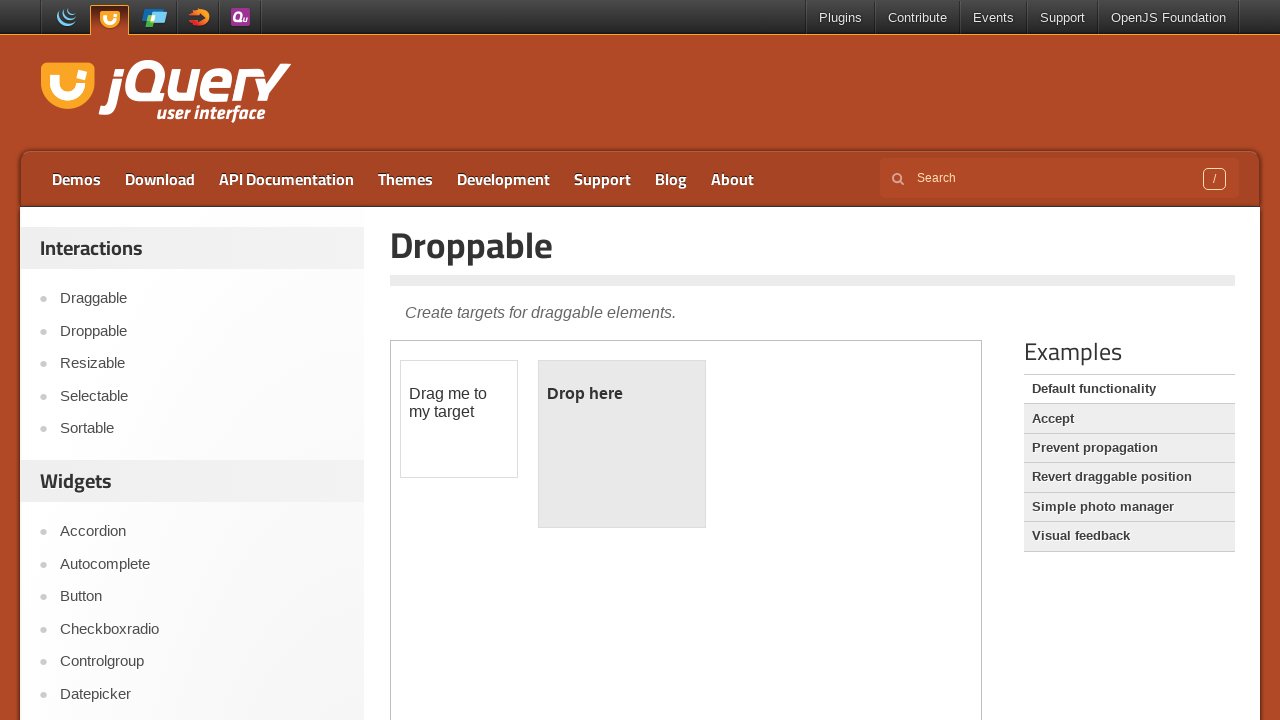

Located the draggable element with id 'draggable'
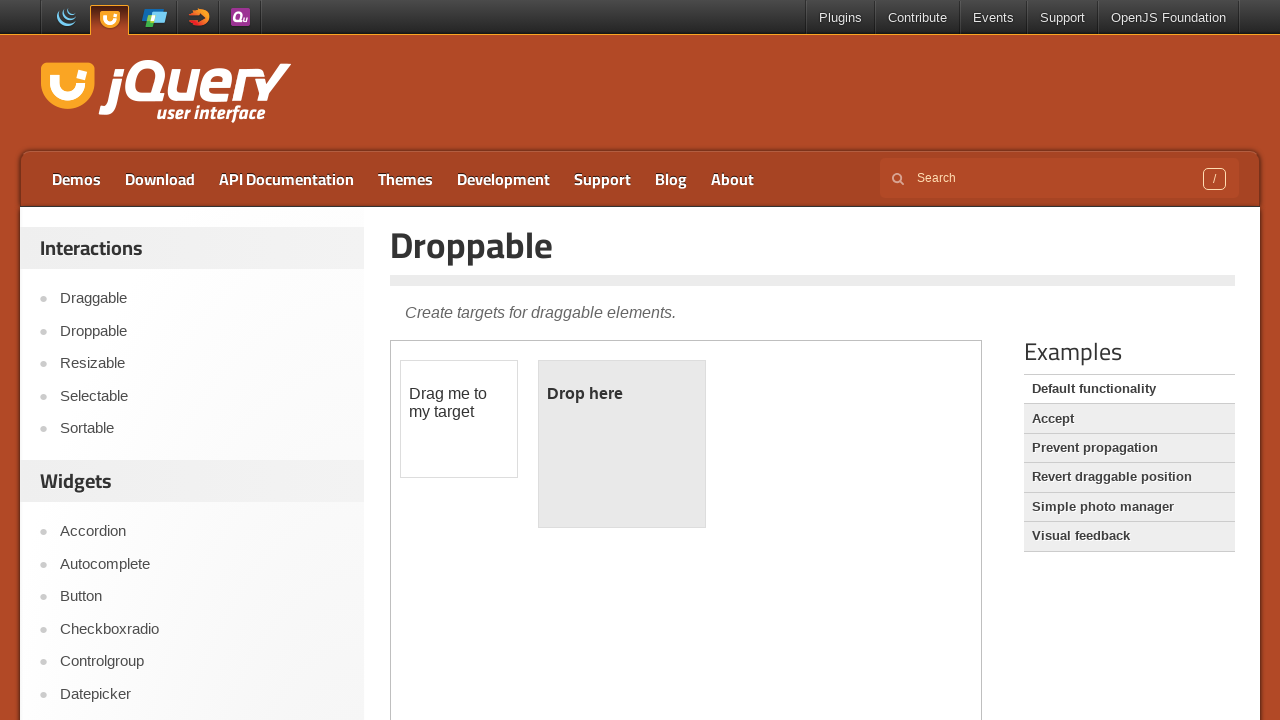

Located the droppable element with id 'droppable'
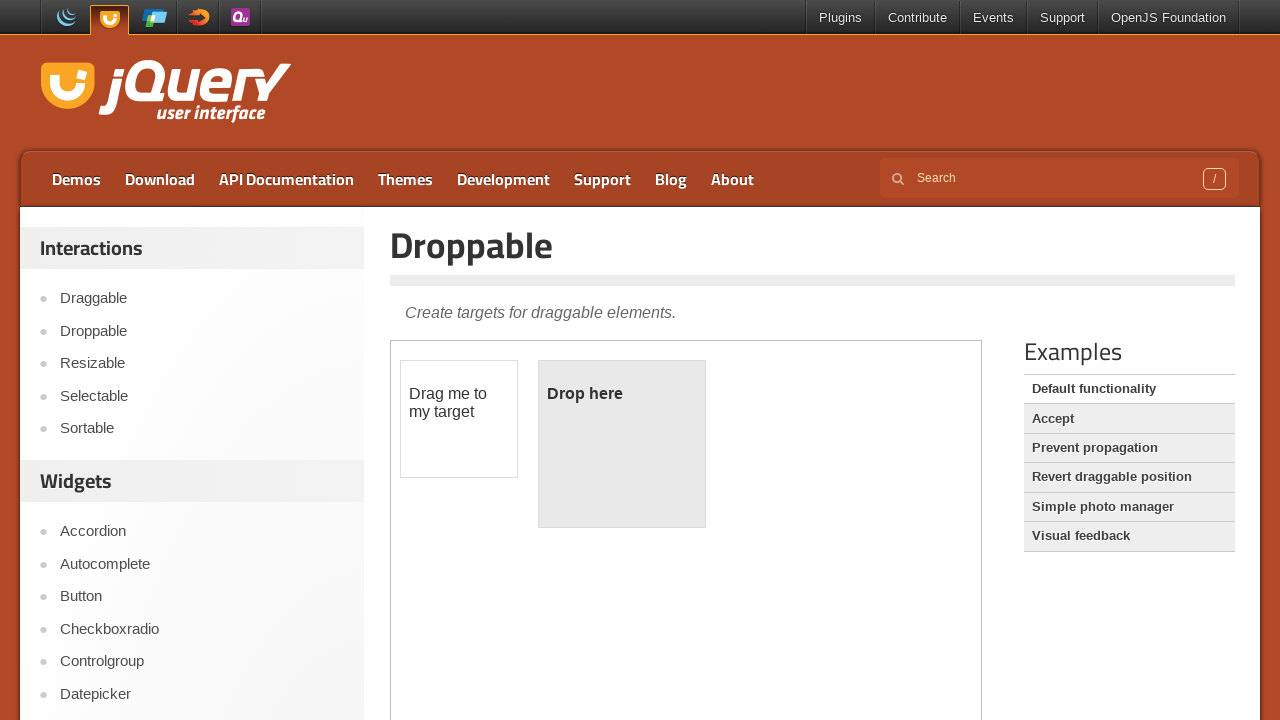

Dragged the draggable element onto the droppable element at (622, 444)
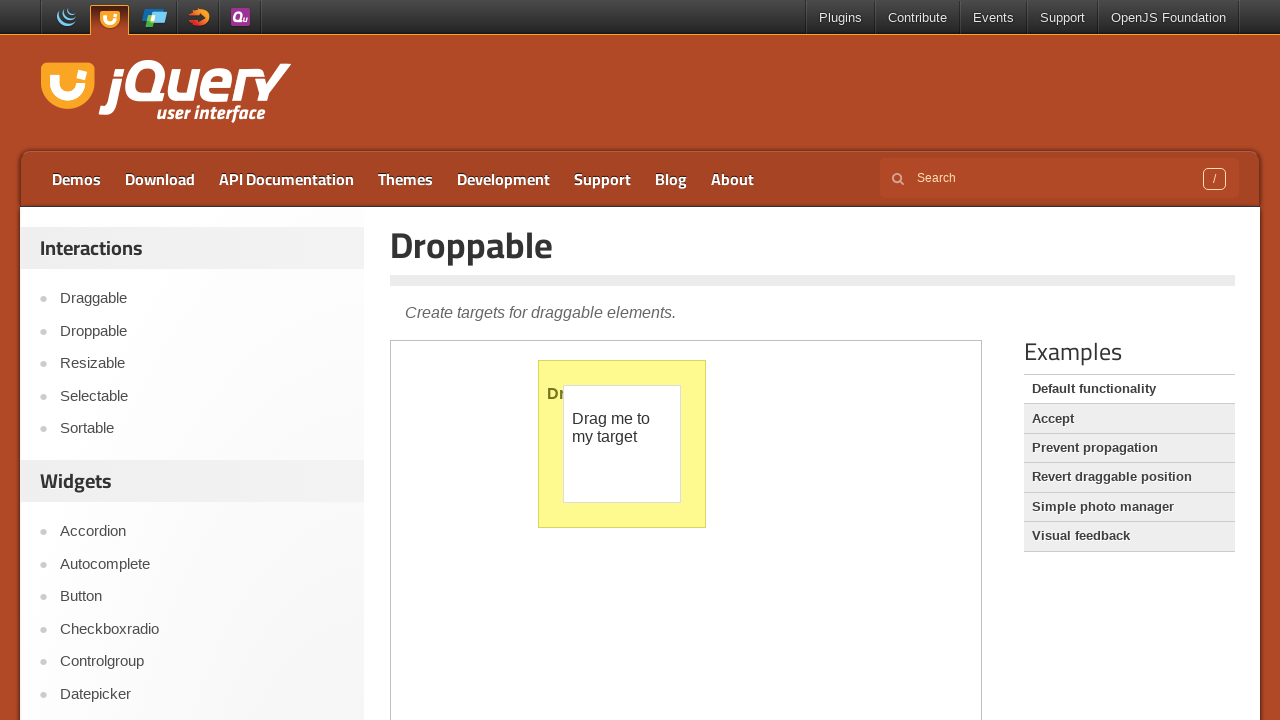

Verified that the droppable element text changed to 'Dropped!' confirming successful drop
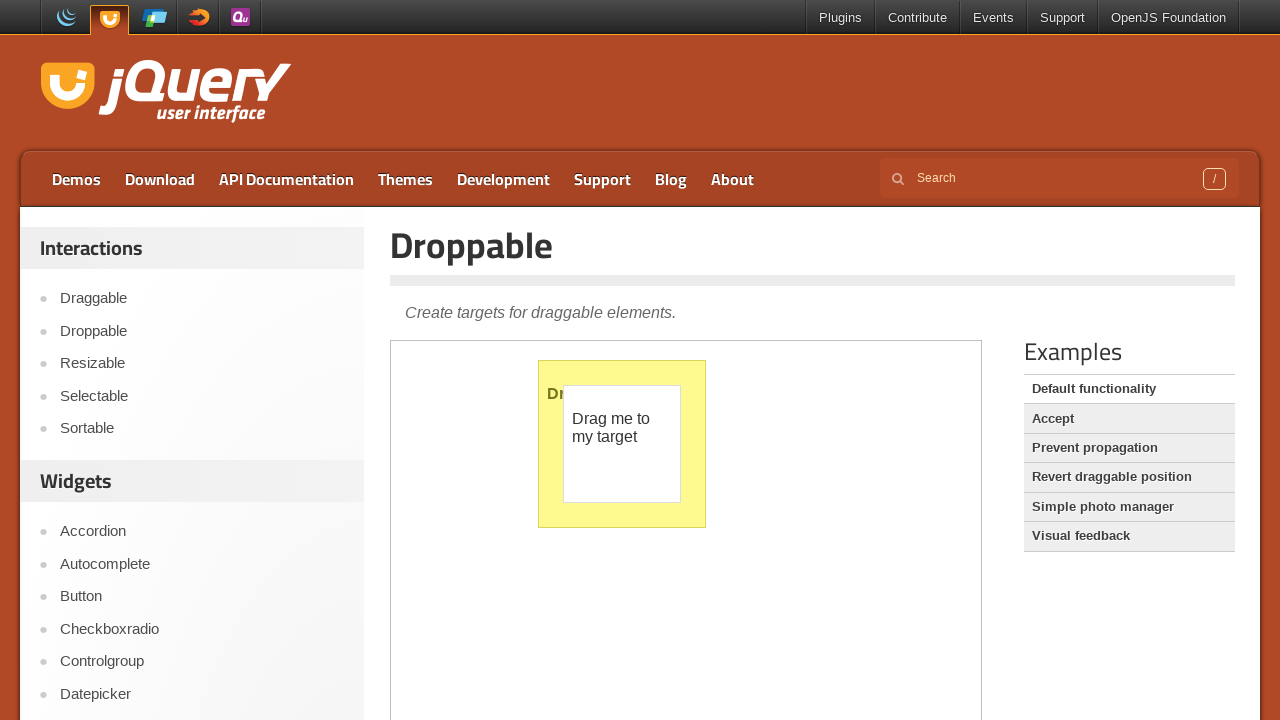

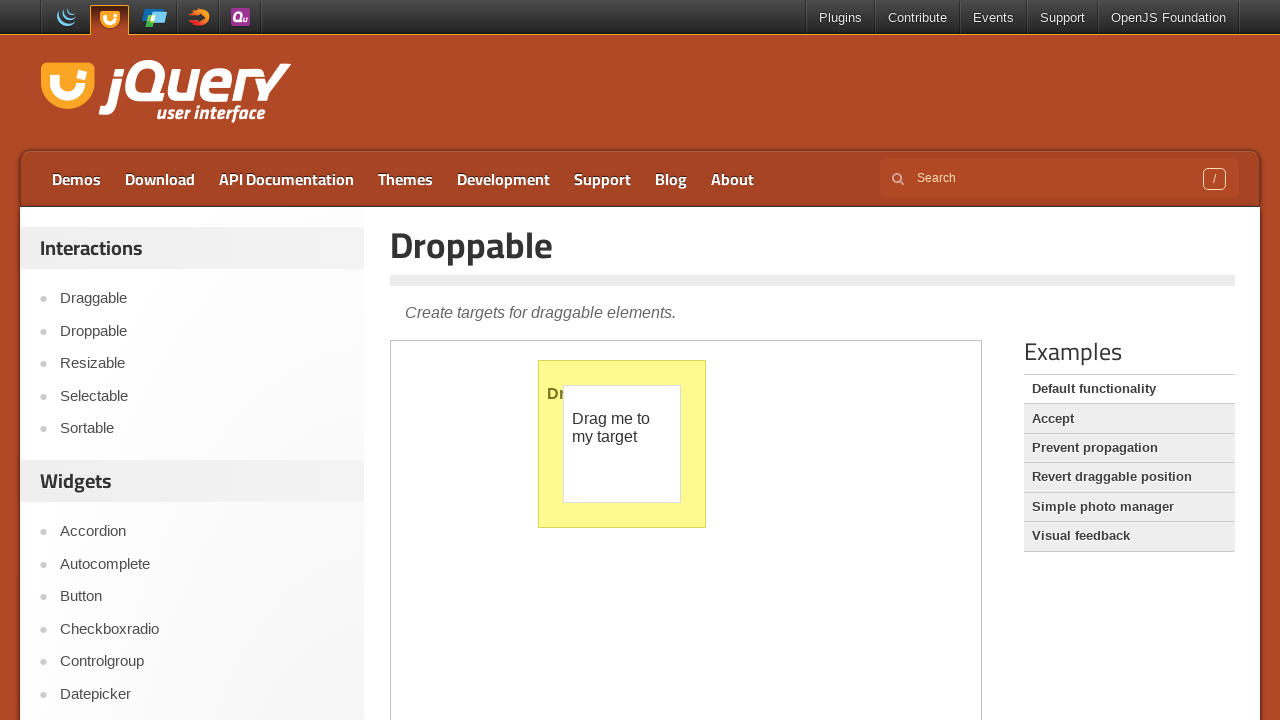